Opens the SMK Helmets website and verifies the page loads successfully. This is a basic cross-browser compatibility test.

Starting URL: https://smkhelmets.com/

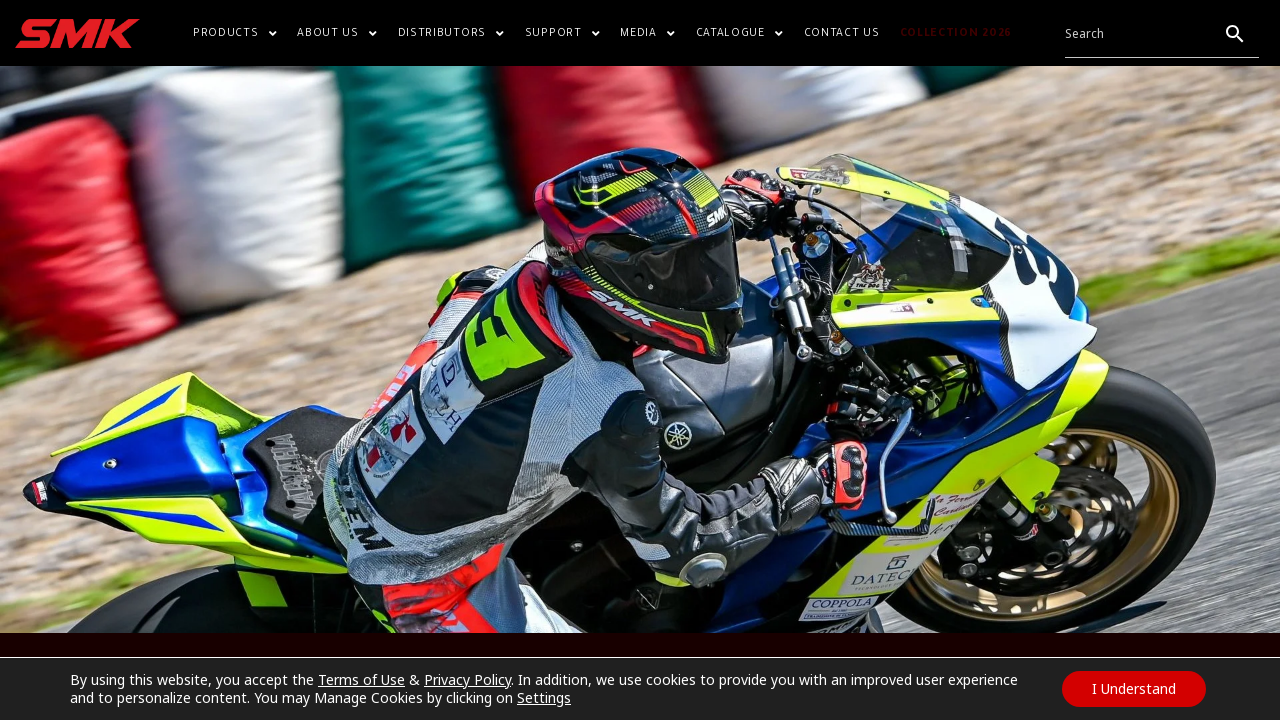

Waited for page DOM to load on SMK Helmets website
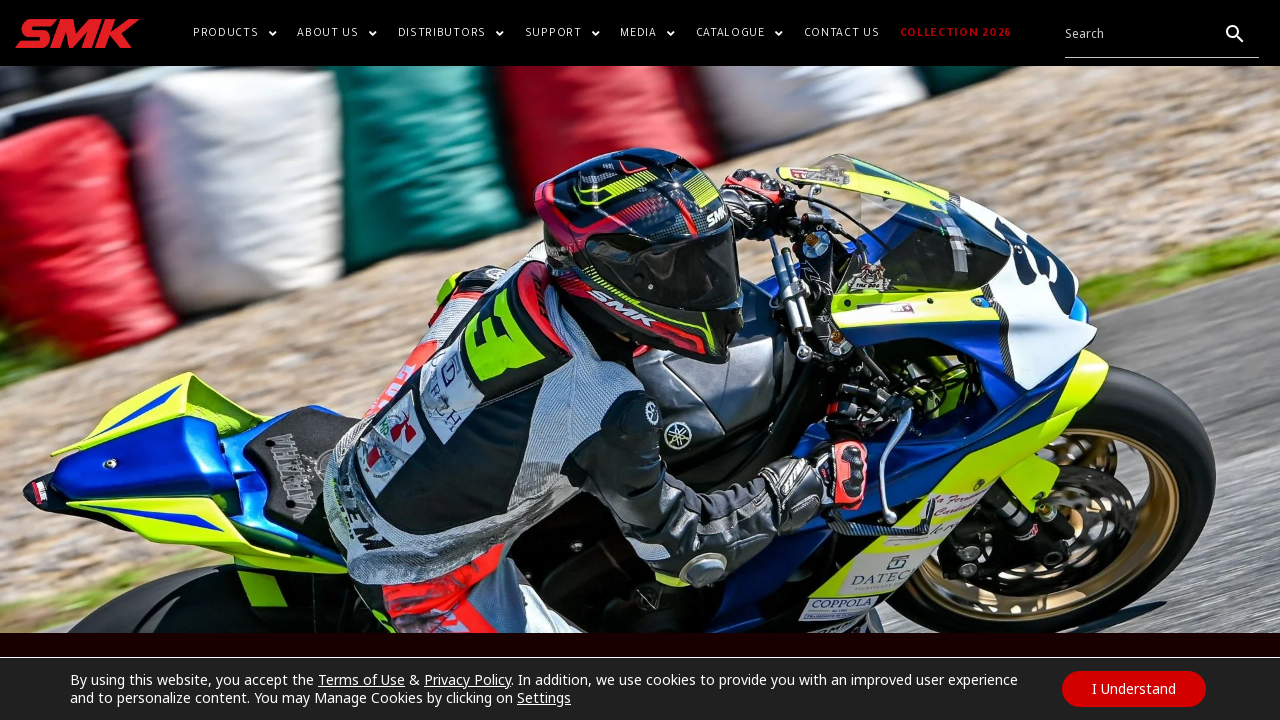

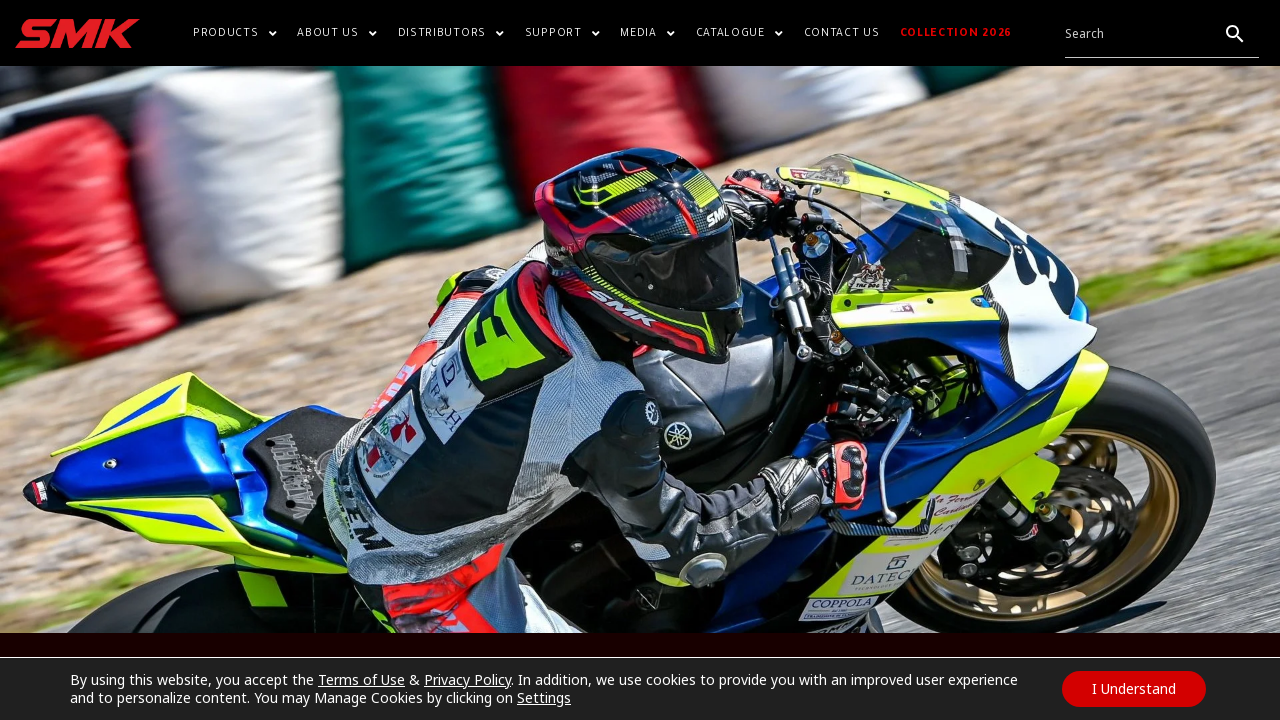